Tests dropdown selection functionality by reading two numbers from the page, calculating their sum, selecting the sum value from a dropdown menu, and submitting the form.

Starting URL: https://suninjuly.github.io/selects1.html

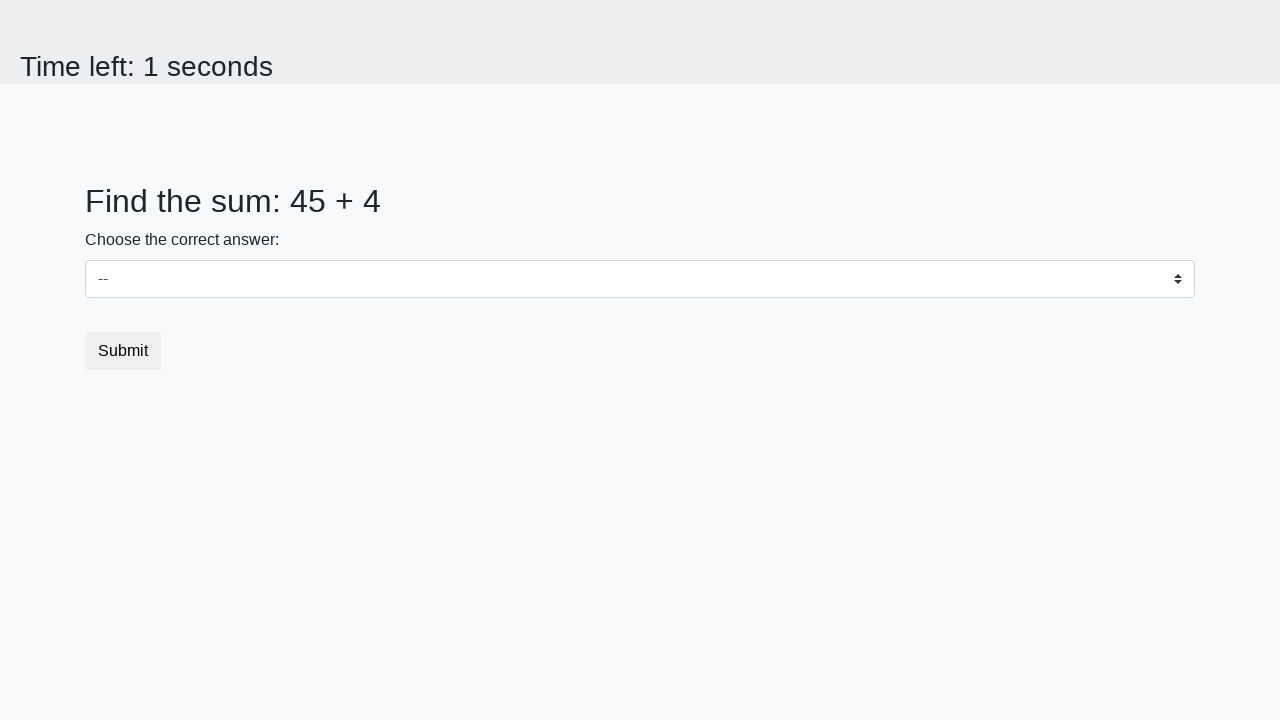

Read first number from #num1 element
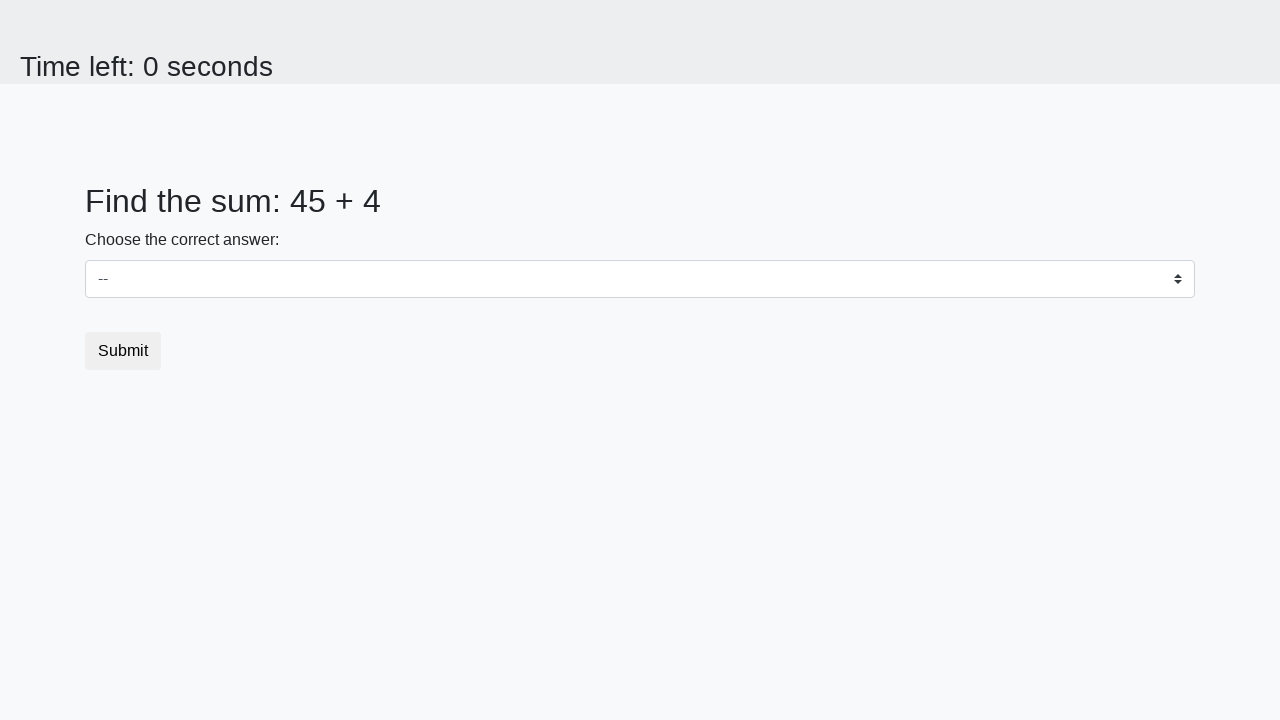

Read second number from #num2 element
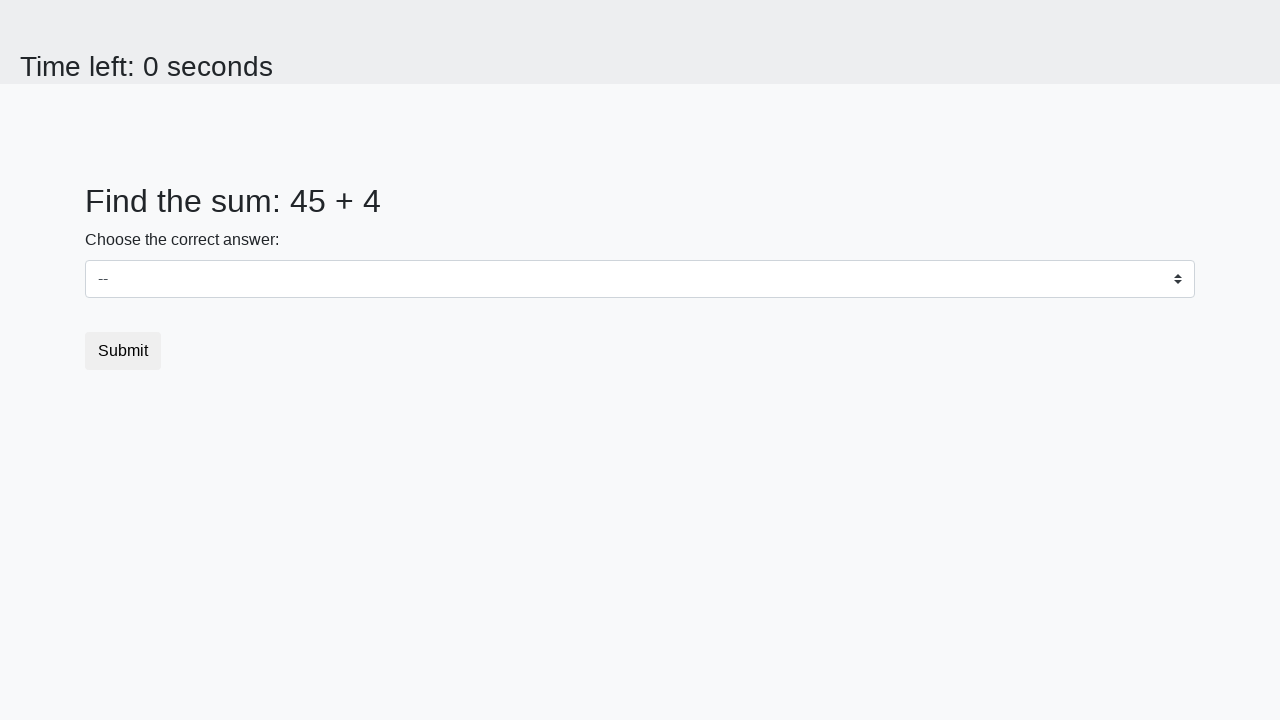

Calculated sum of 45 + 4 = 49
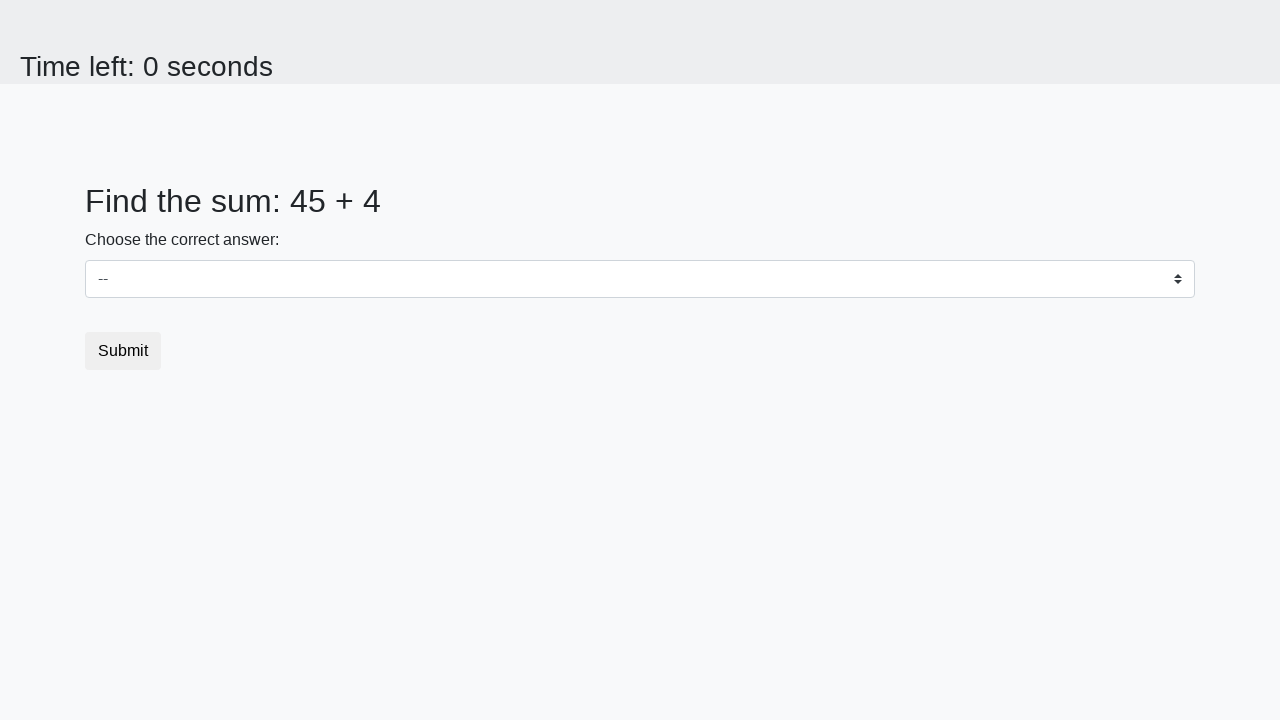

Selected value 49 from dropdown menu on #dropdown
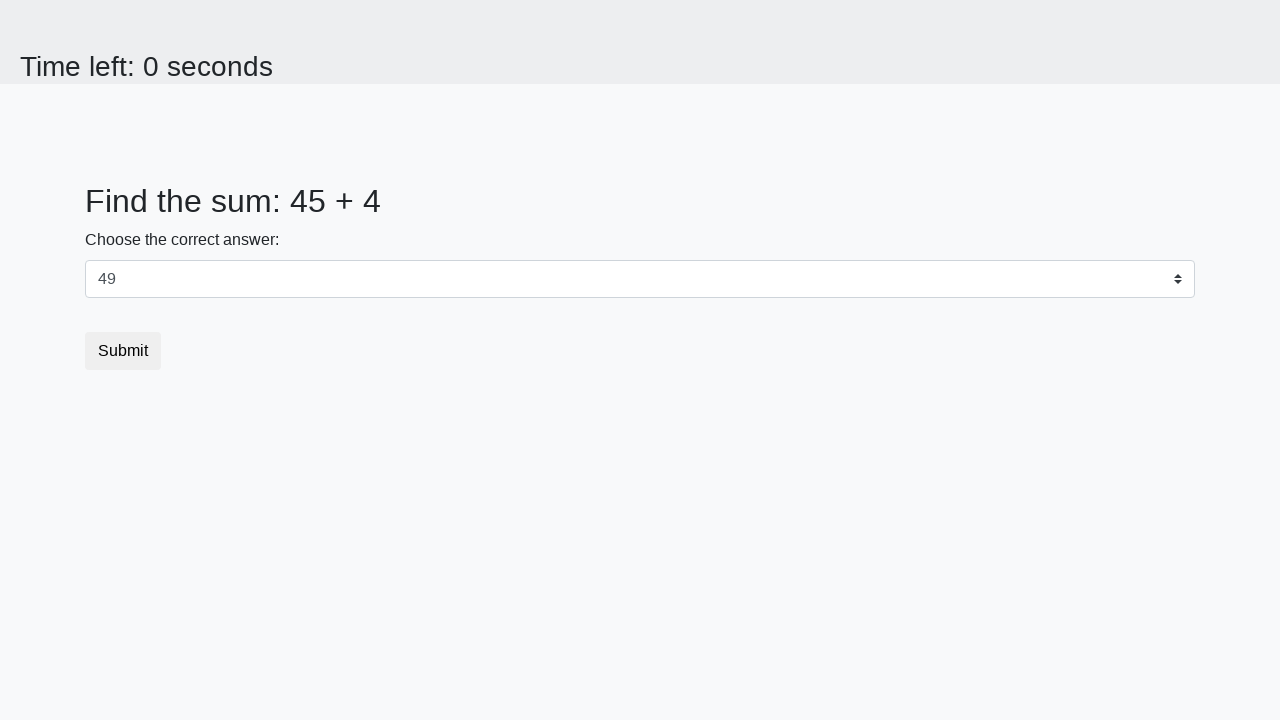

Clicked Submit button to complete form submission at (123, 351) on button.btn
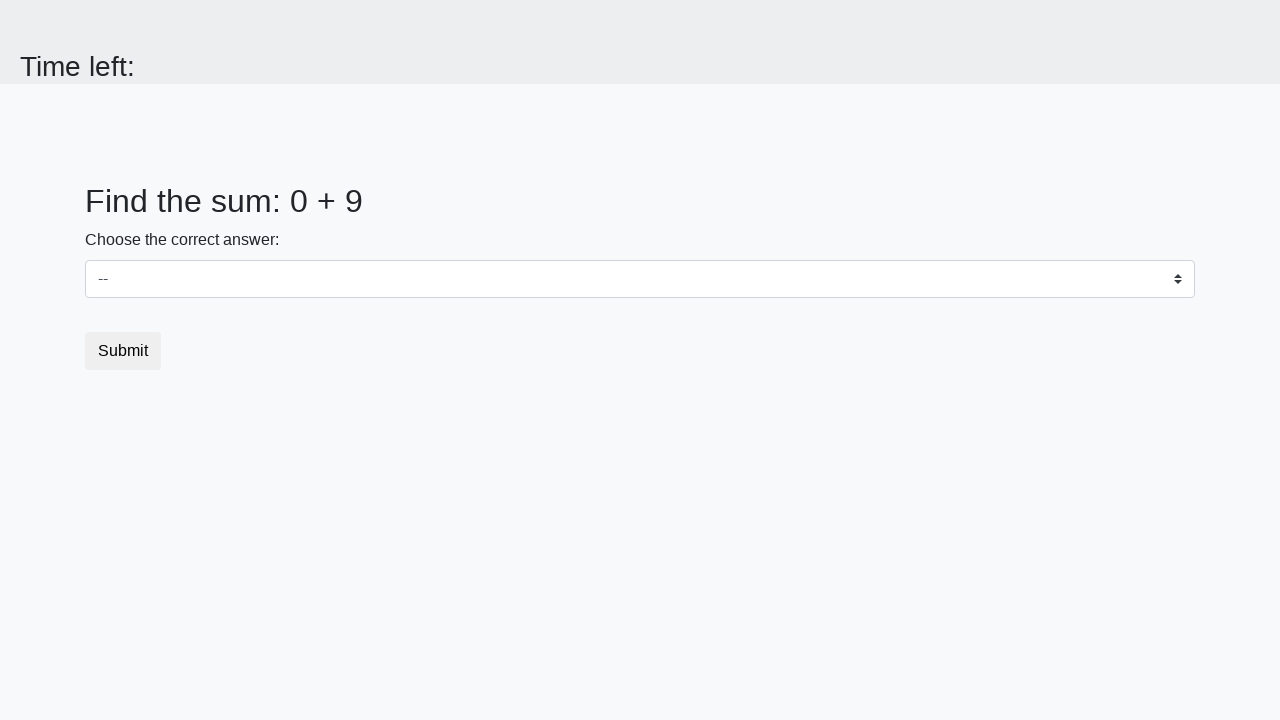

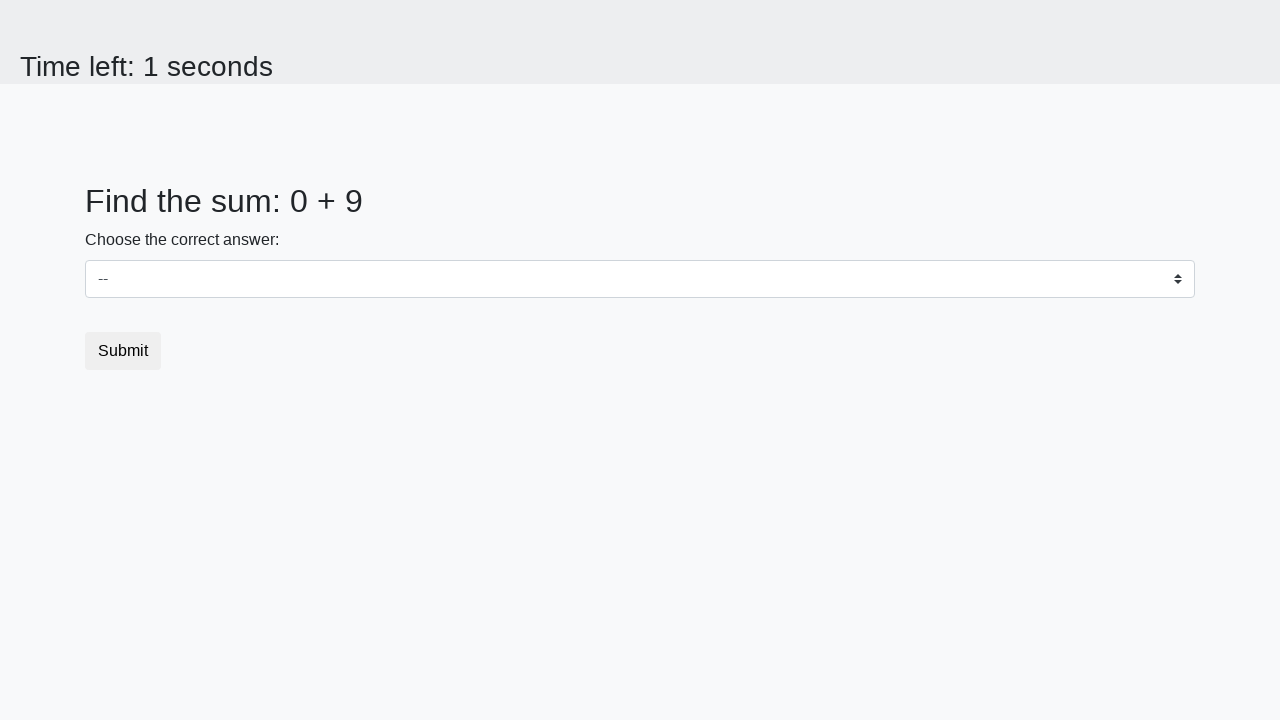